Tests e-commerce cart functionality by adding specific products to cart and applying a promo code

Starting URL: https://rahulshettyacademy.com/seleniumPractise/#/

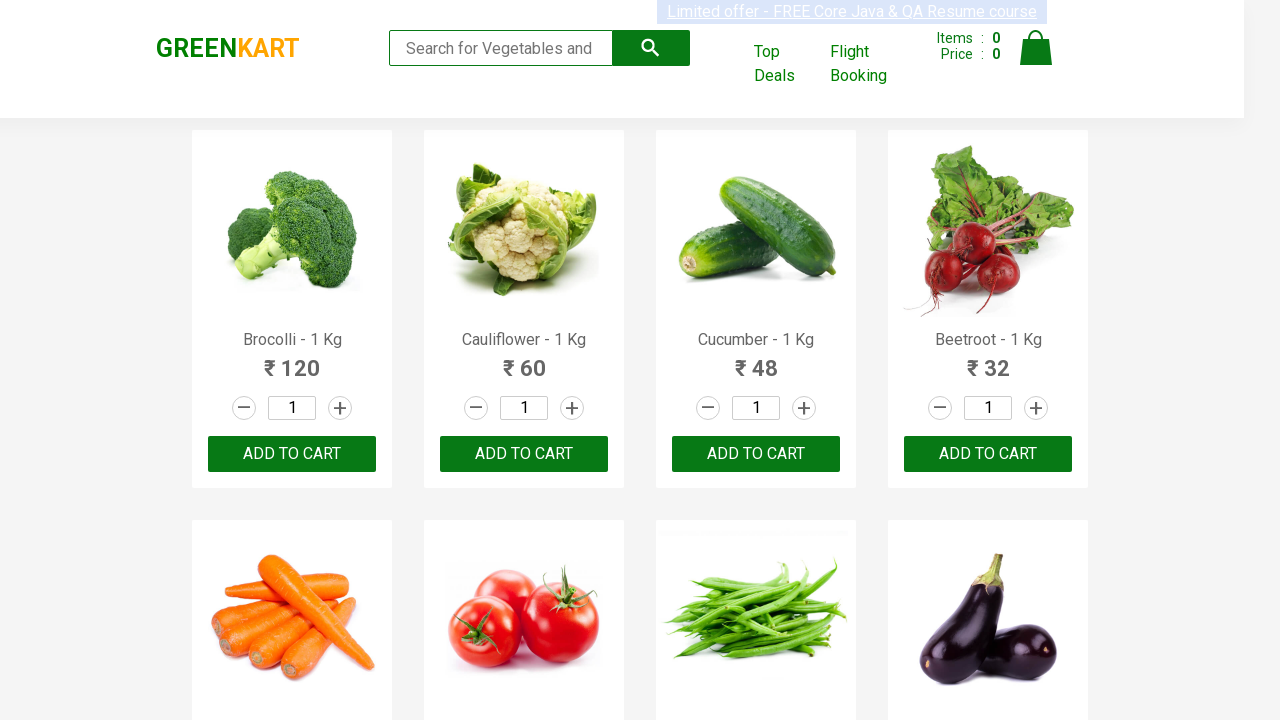

Waited for product names to load on e-commerce page
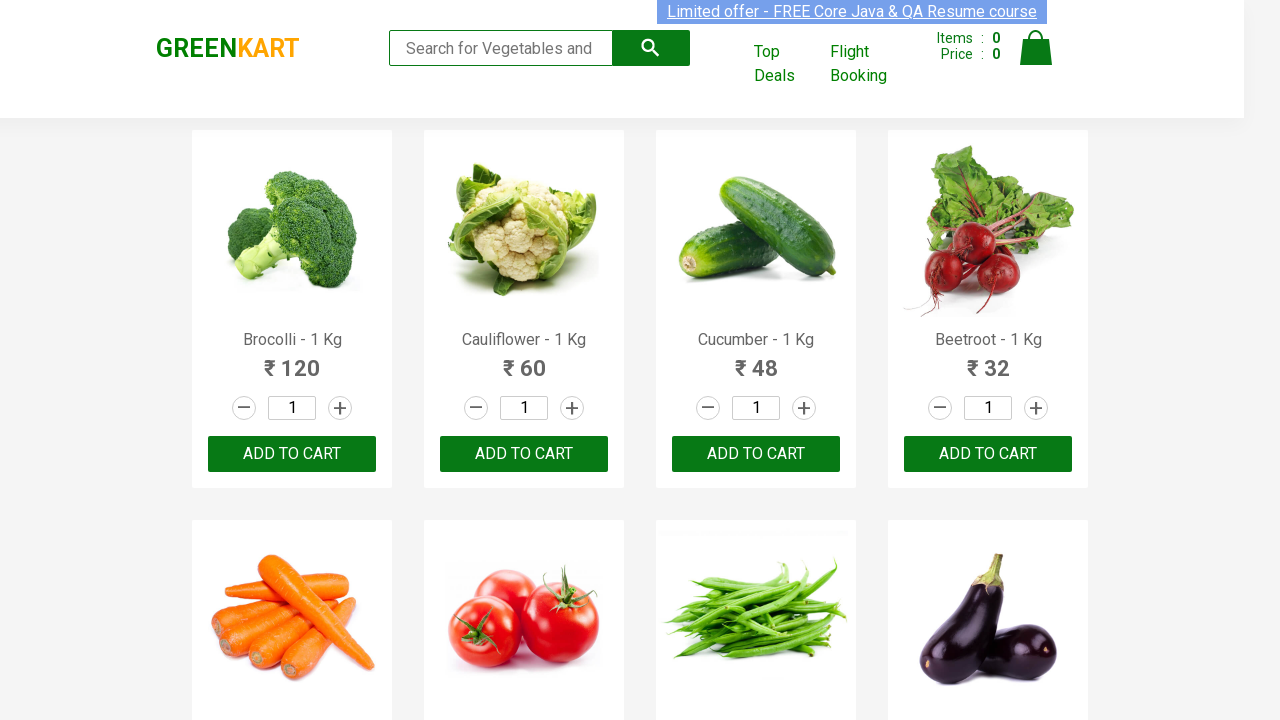

Located all product name elements
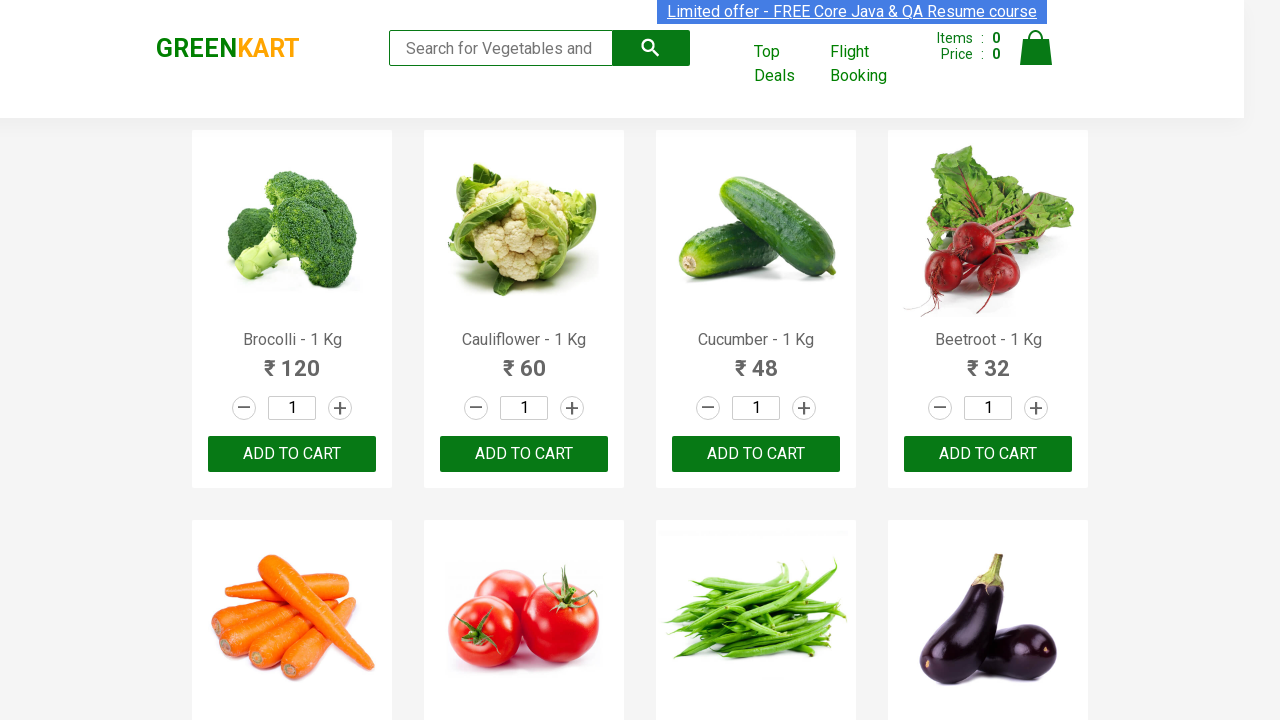

Located all add to cart buttons
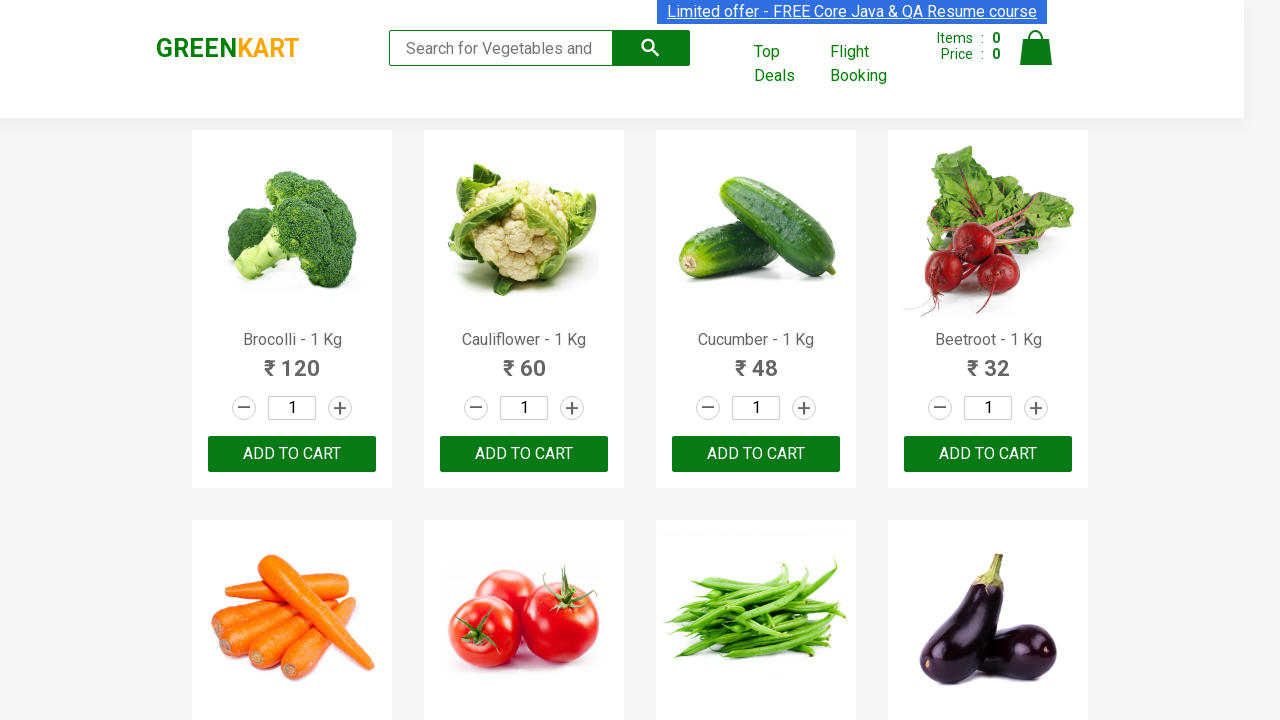

Clicked add to cart button for product 'Brocolli' at (292, 454) on div.product-action button >> nth=0
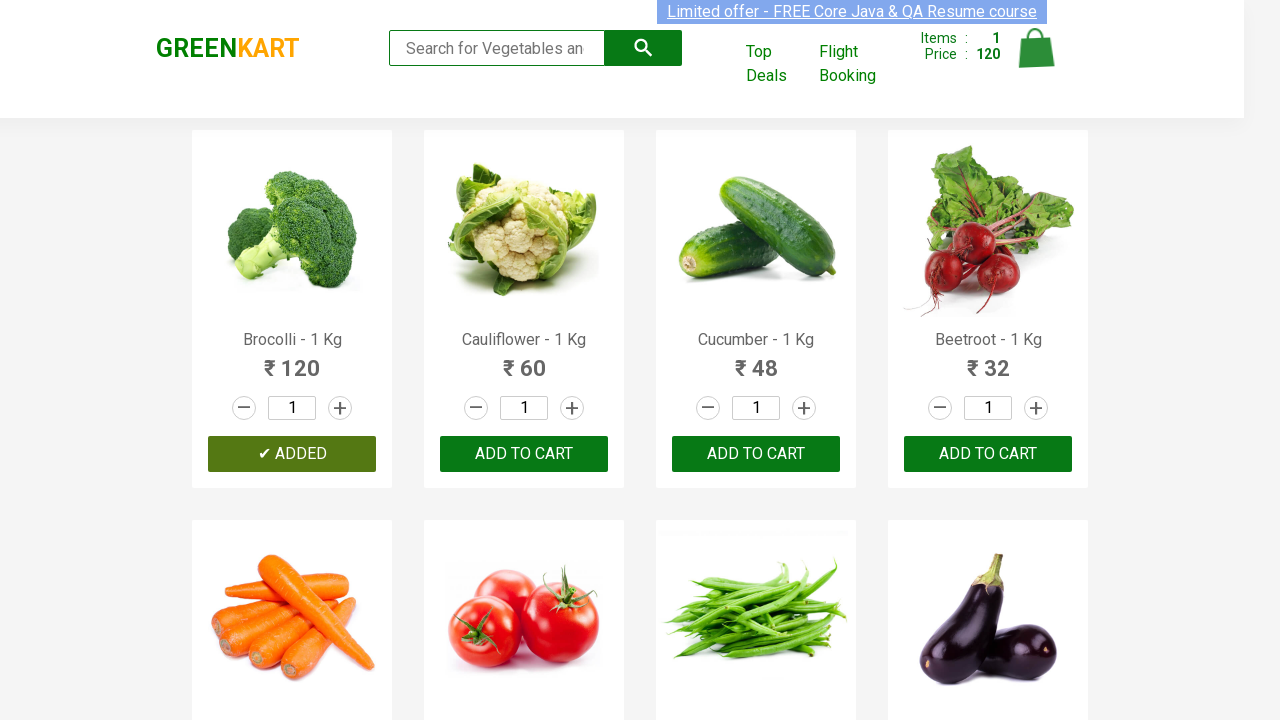

Waited 500ms before adding next item
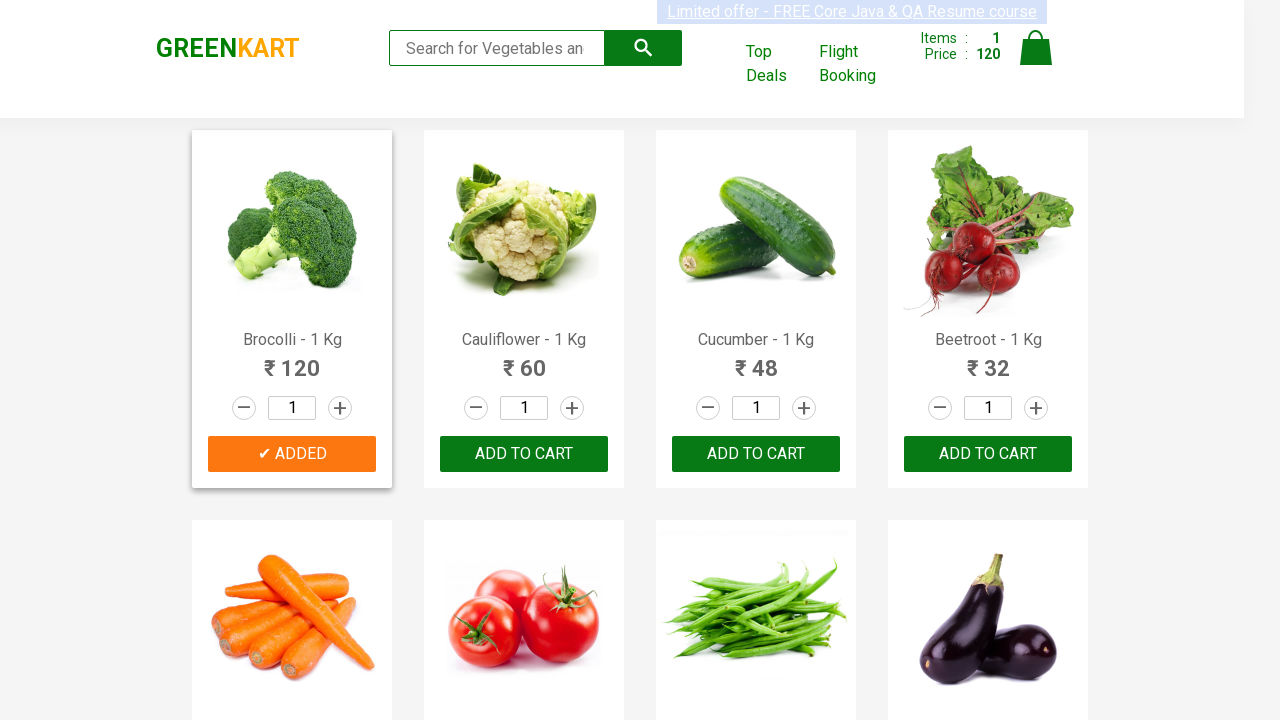

Clicked add to cart button for product 'Cucumber' at (756, 454) on div.product-action button >> nth=2
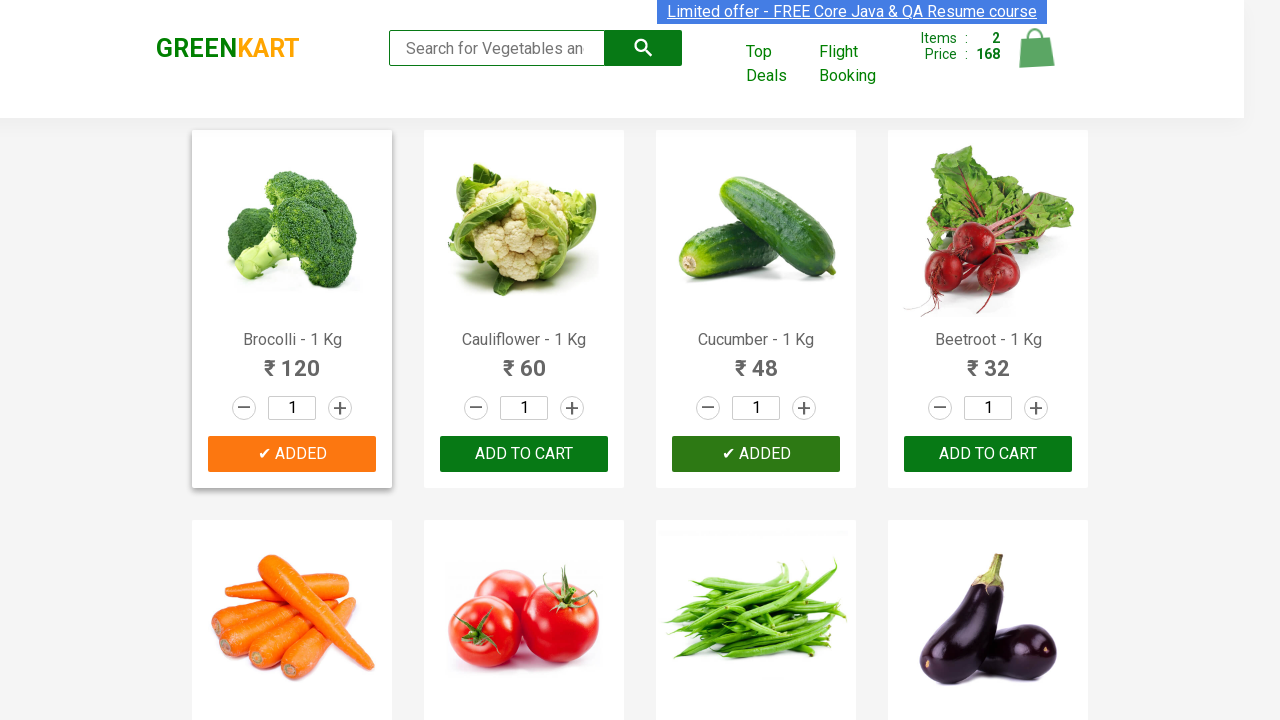

Waited 500ms before adding next item
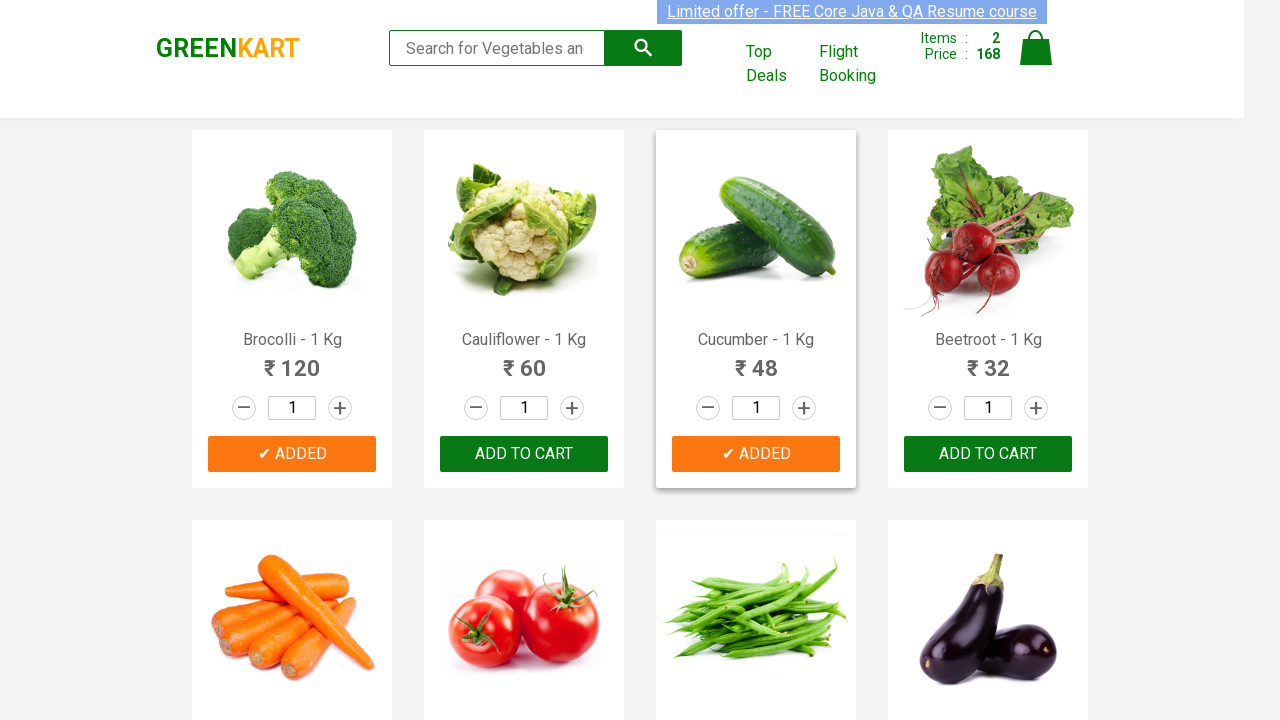

Clicked add to cart button for product 'Beetroot' at (988, 454) on div.product-action button >> nth=3
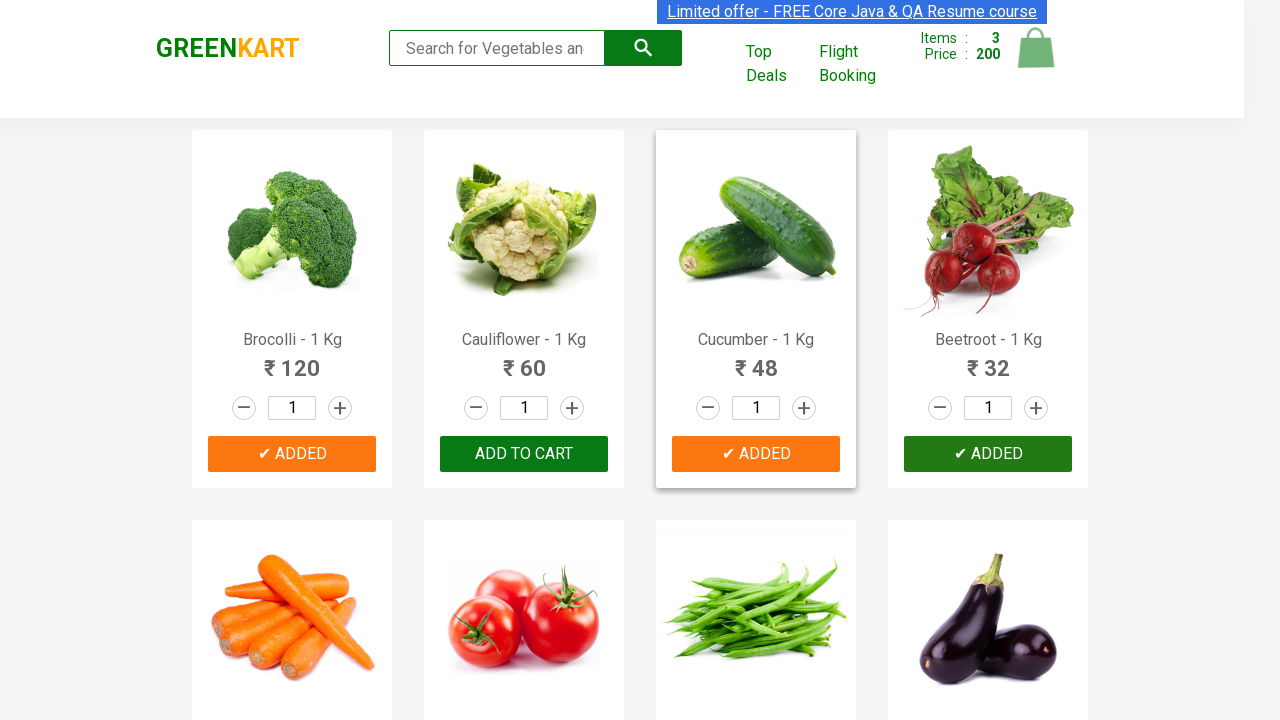

Waited 500ms before adding next item
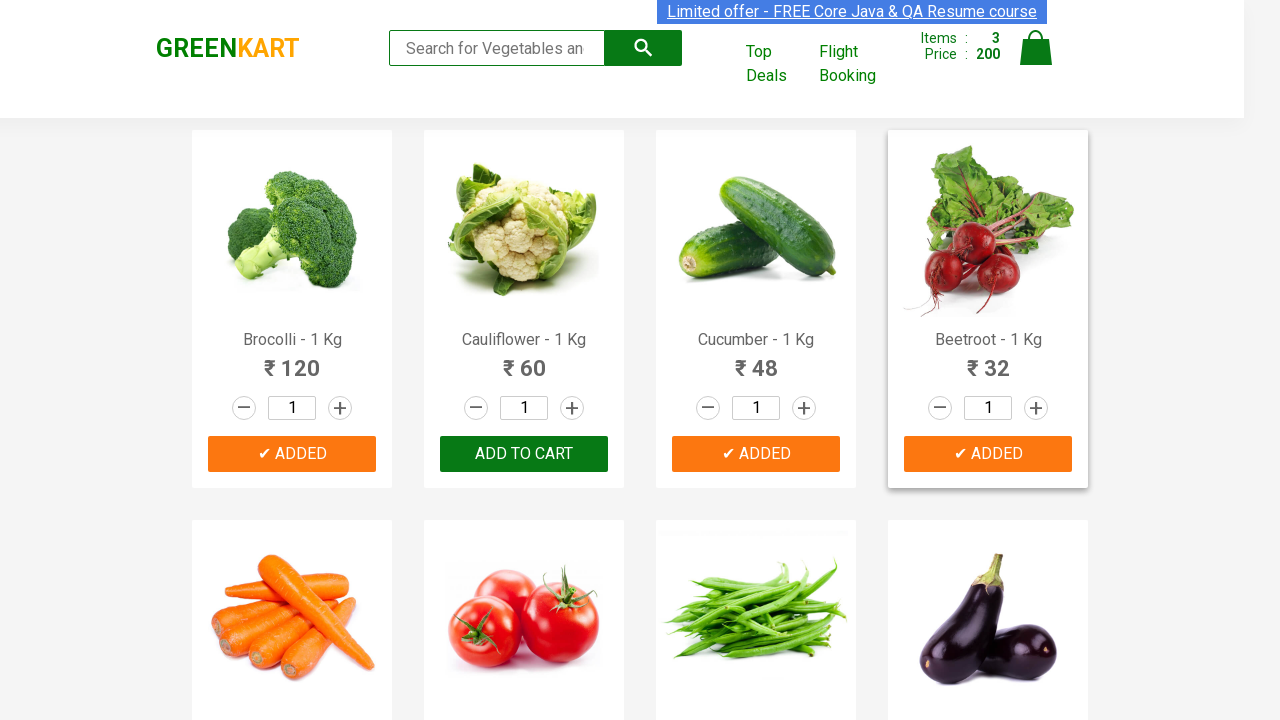

Clicked cart icon to view cart at (1036, 48) on img[alt='Cart']
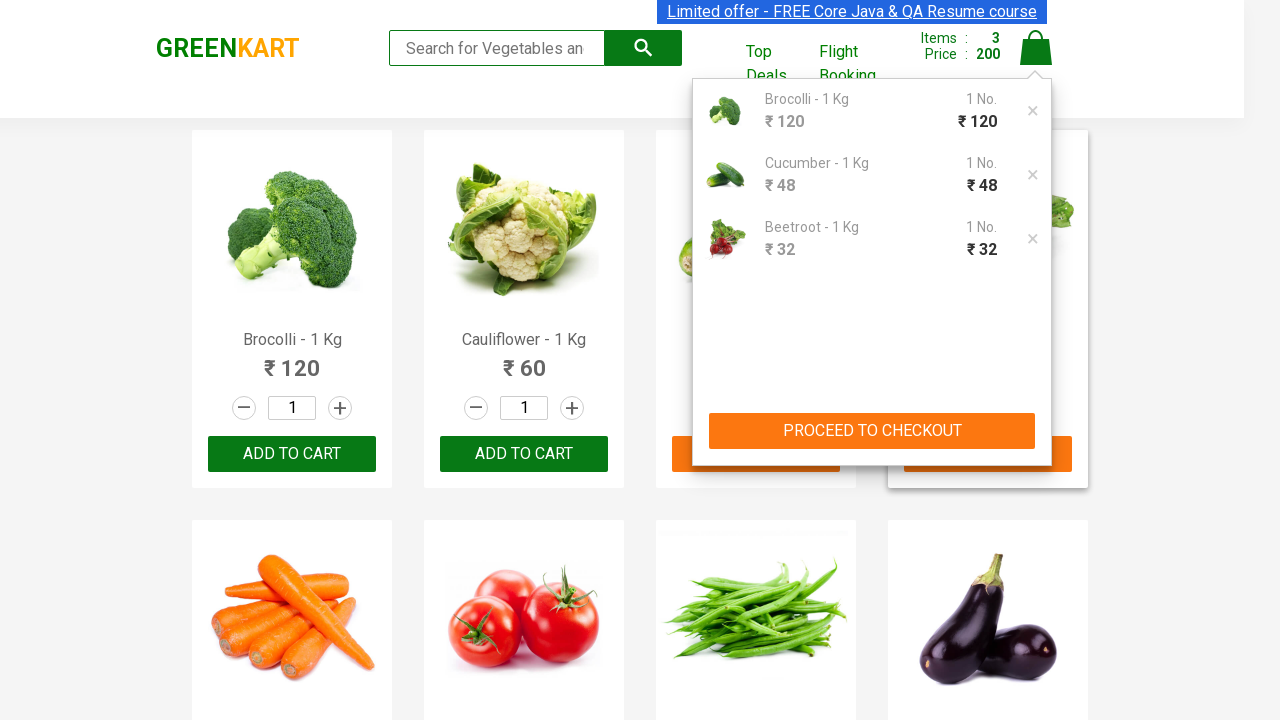

Clicked proceed to checkout button at (872, 431) on div.cart-preview.active button[type='button']
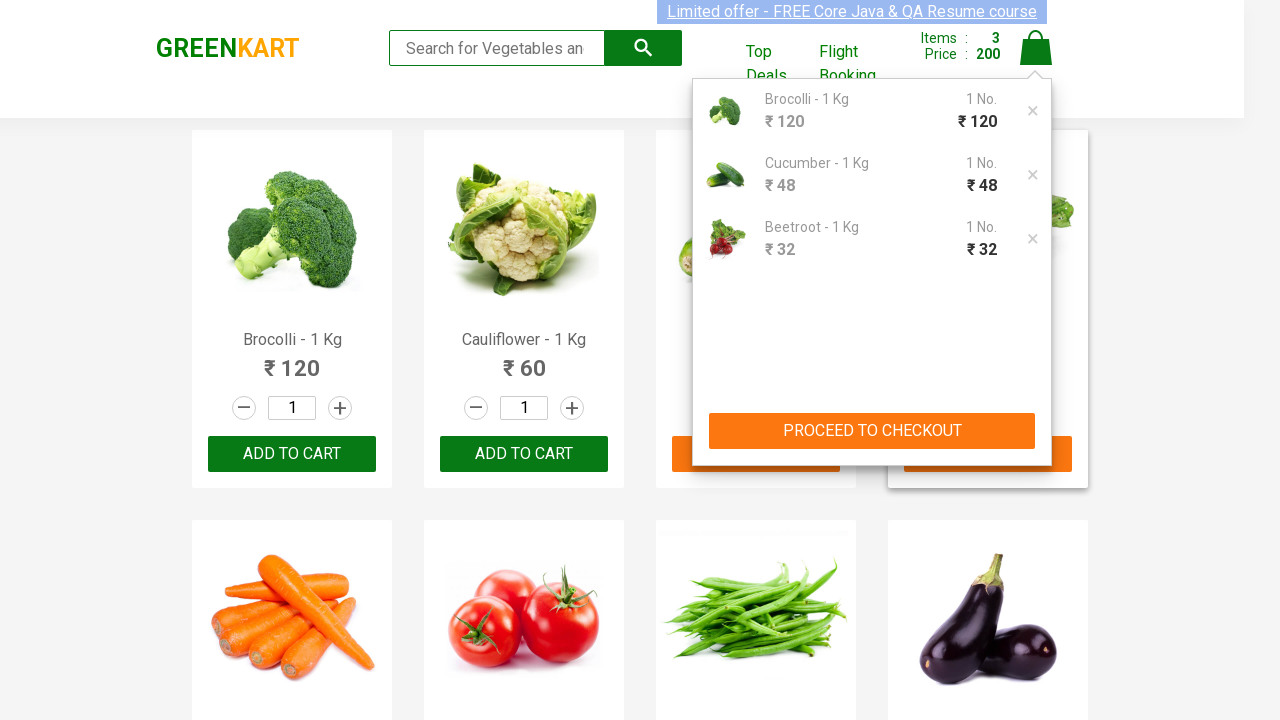

Waited for promo code input field to become visible
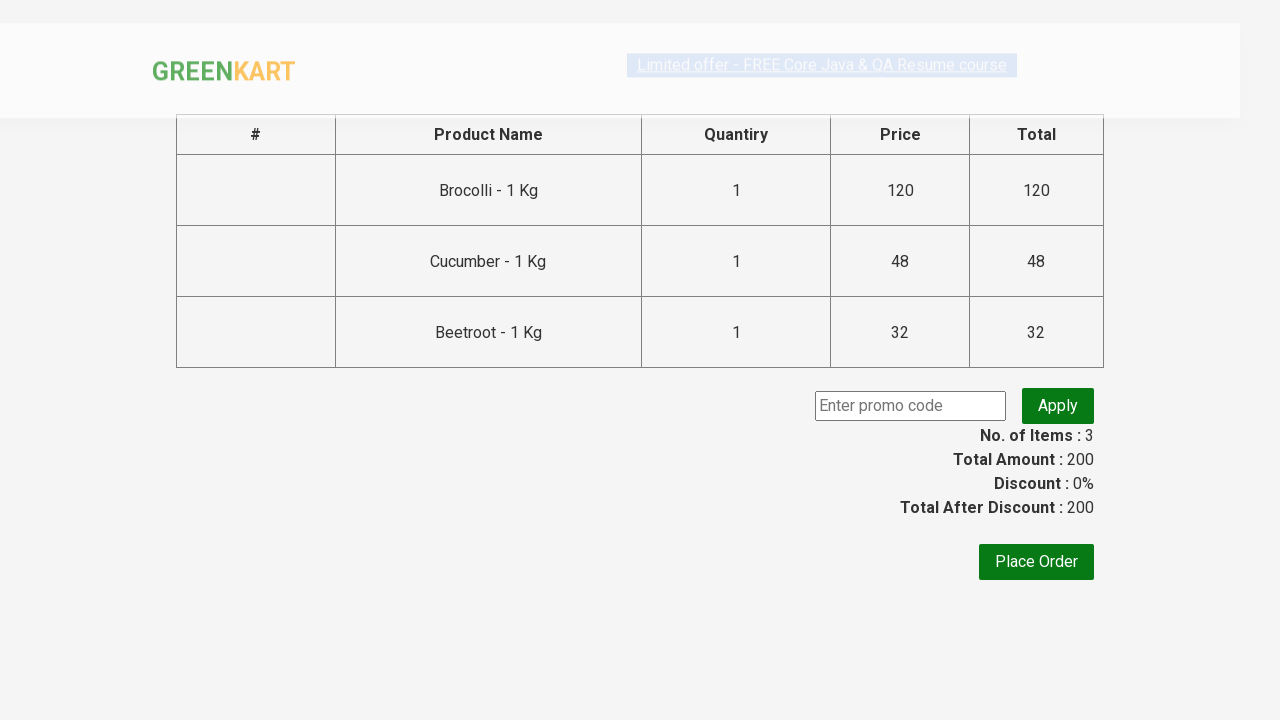

Filled promo code input with 'rahulshettyacademy' on input.promoCode
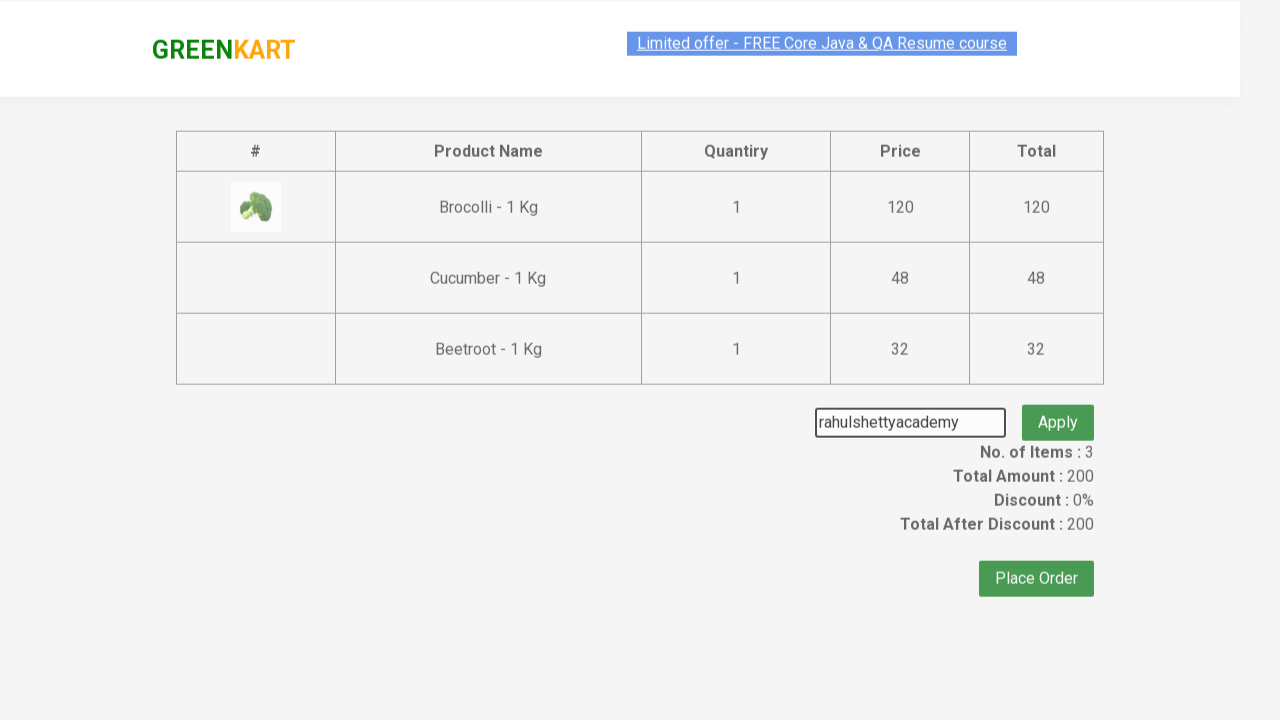

Clicked apply promo code button at (1058, 406) on .promoBtn
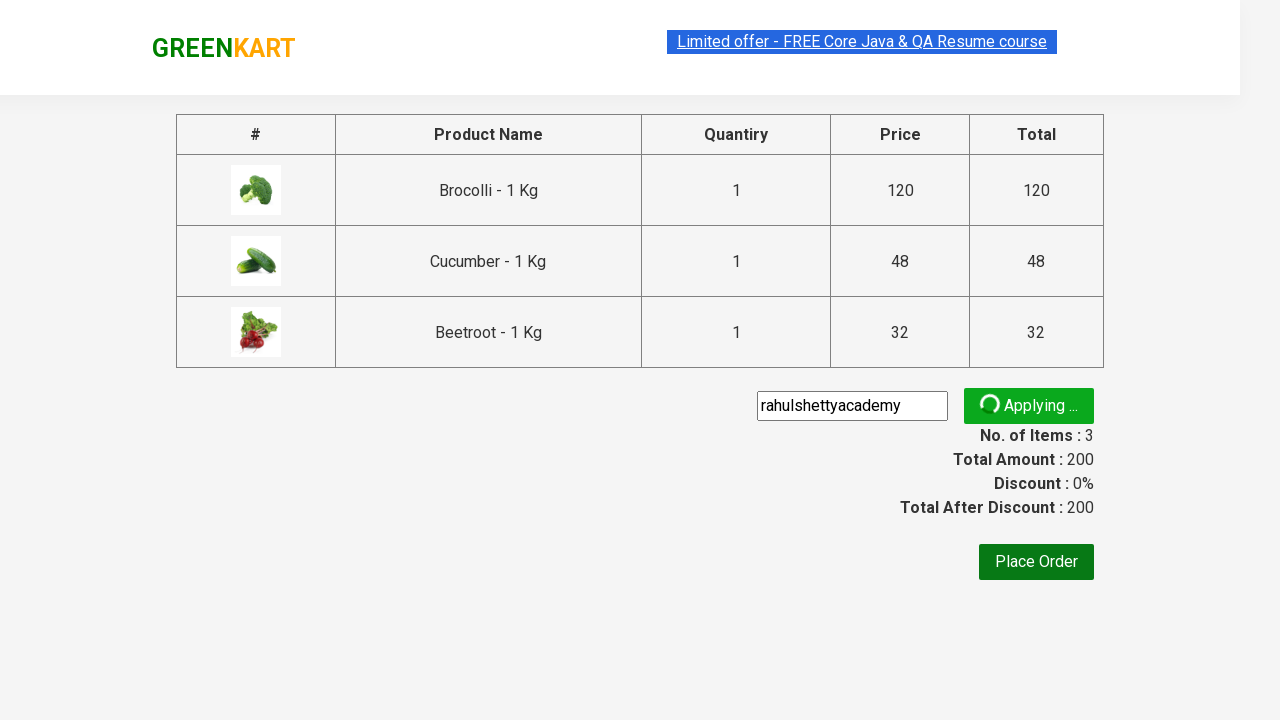

Waited for promo info message to appear after applying code
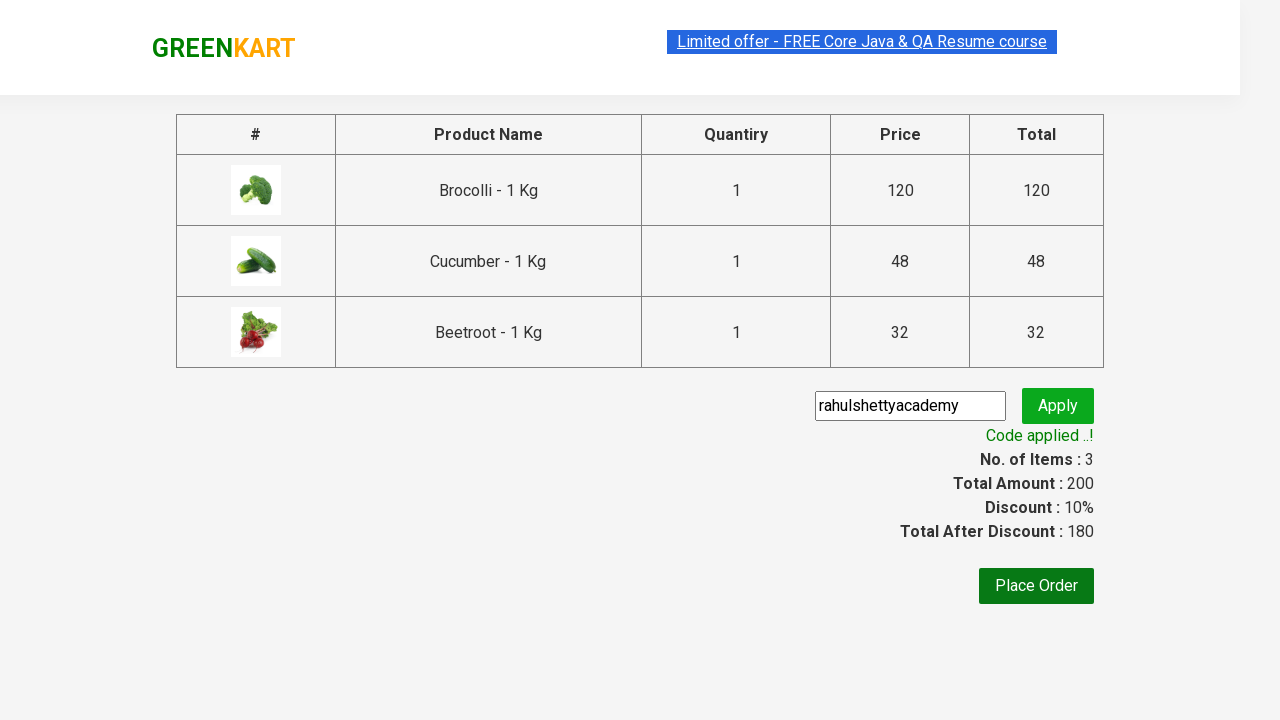

Retrieved promo message: 'Code applied ..!'
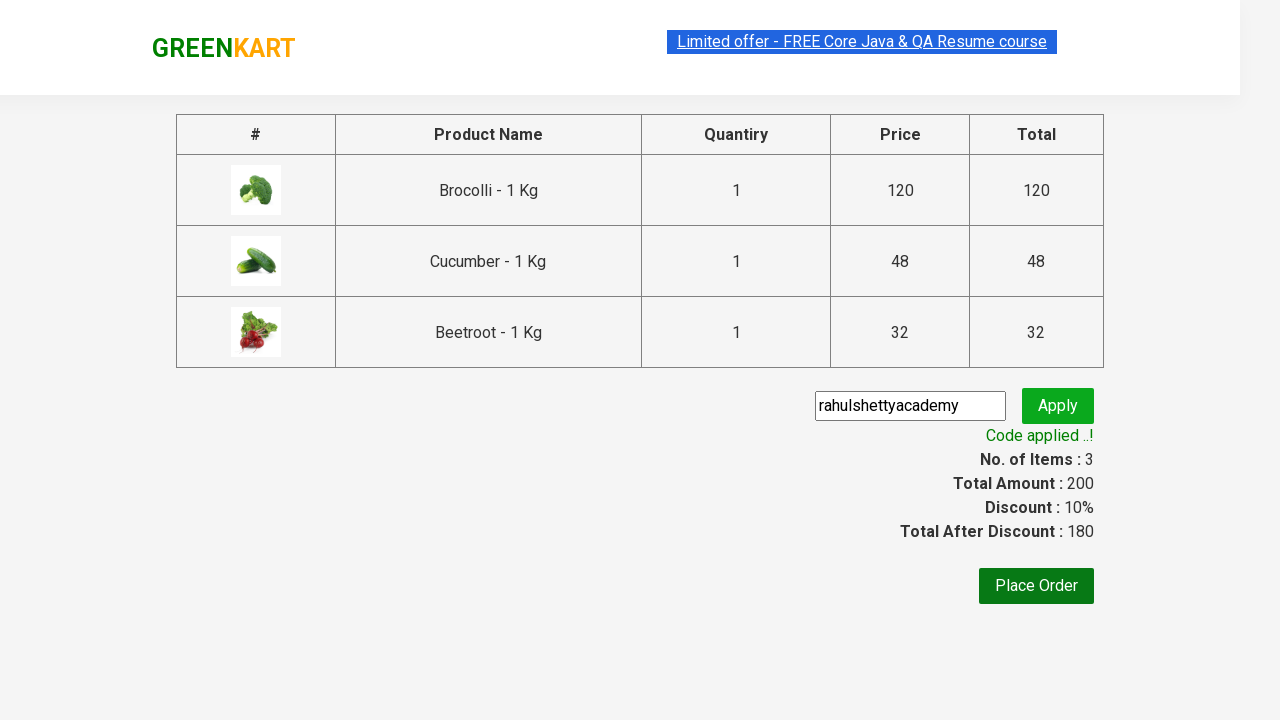

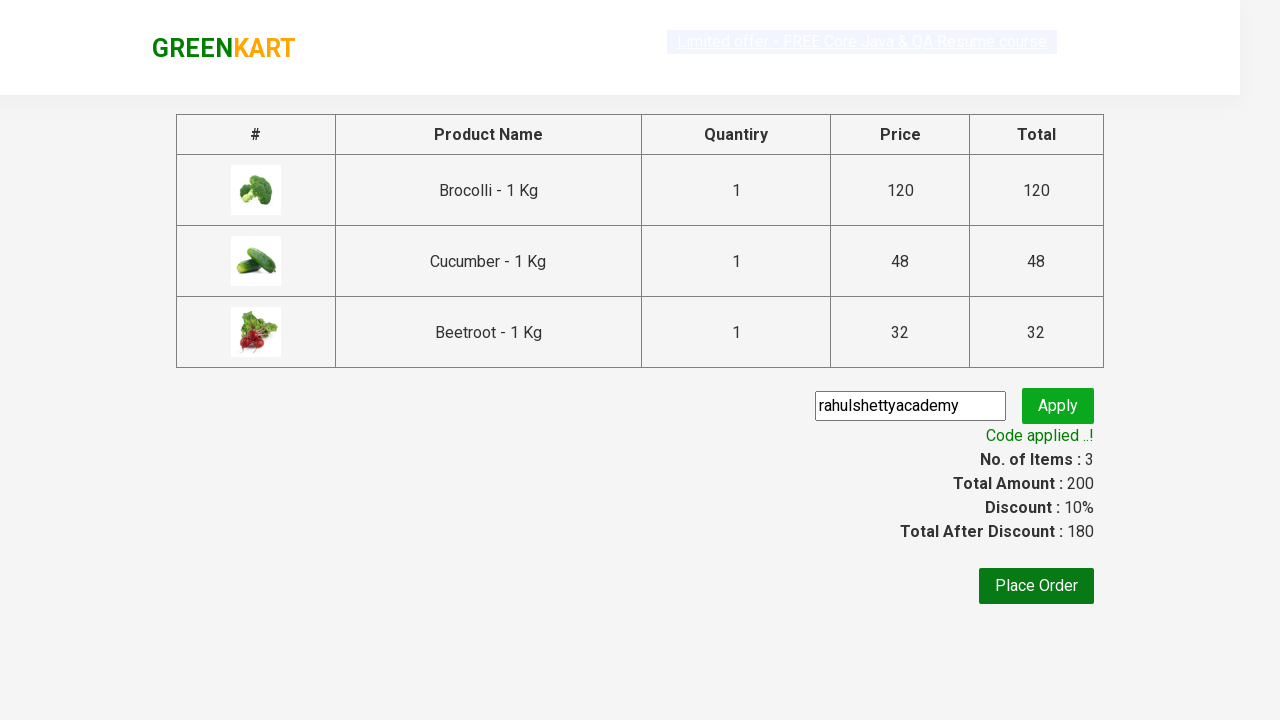